Tests checkbox functionality by navigating to the Checkboxes page and clicking on a checkbox to toggle its state

Starting URL: https://the-internet.herokuapp.com/

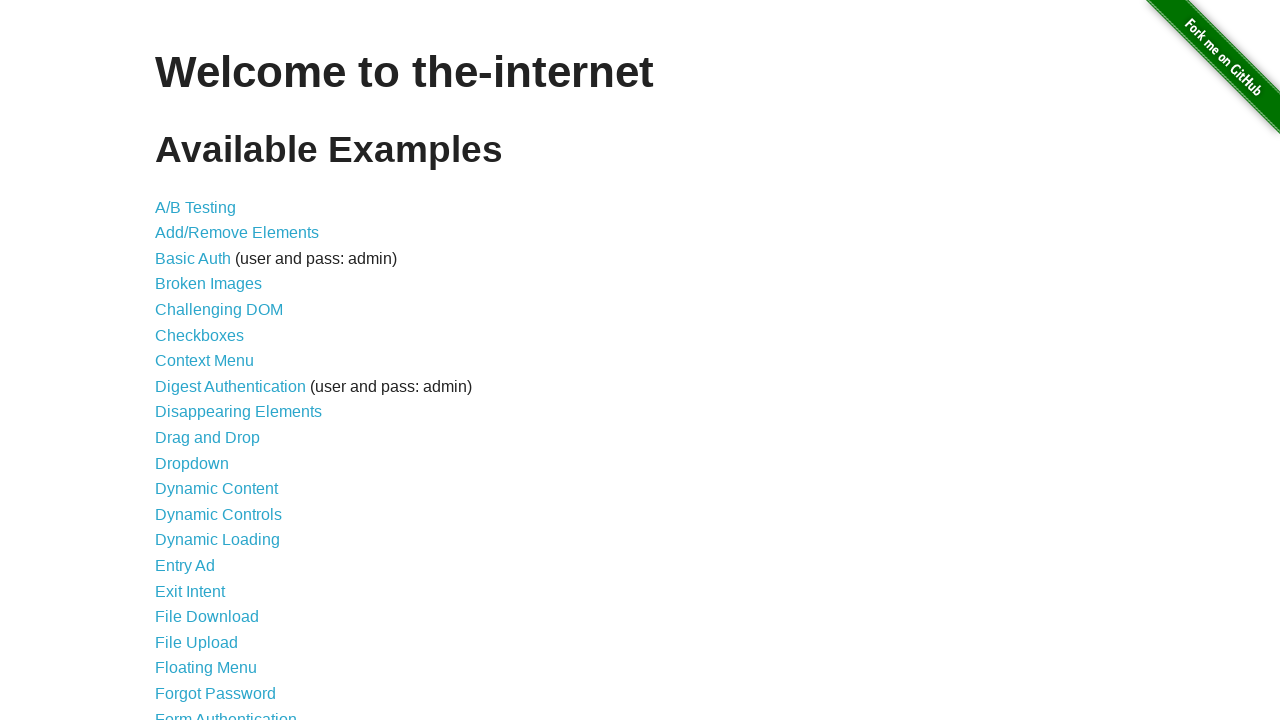

Navigated to the-internet.herokuapp.com home page
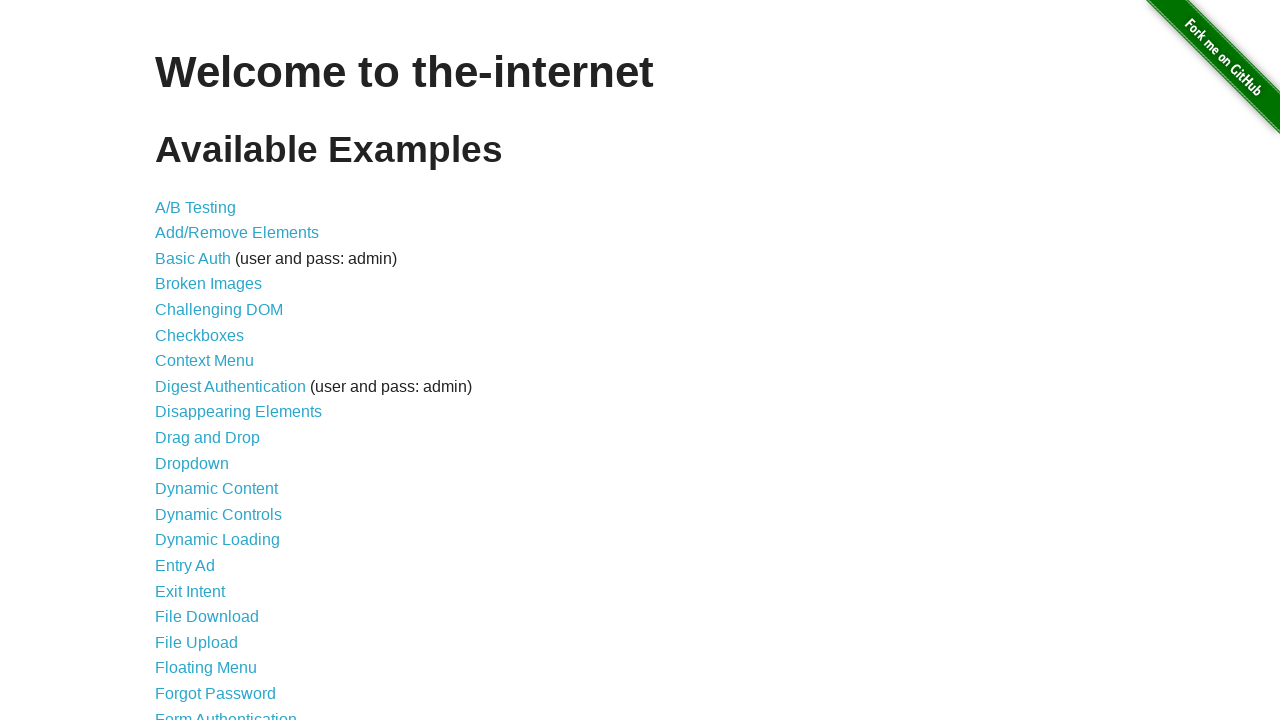

Clicked on Checkboxes link at (200, 335) on text=Checkboxes
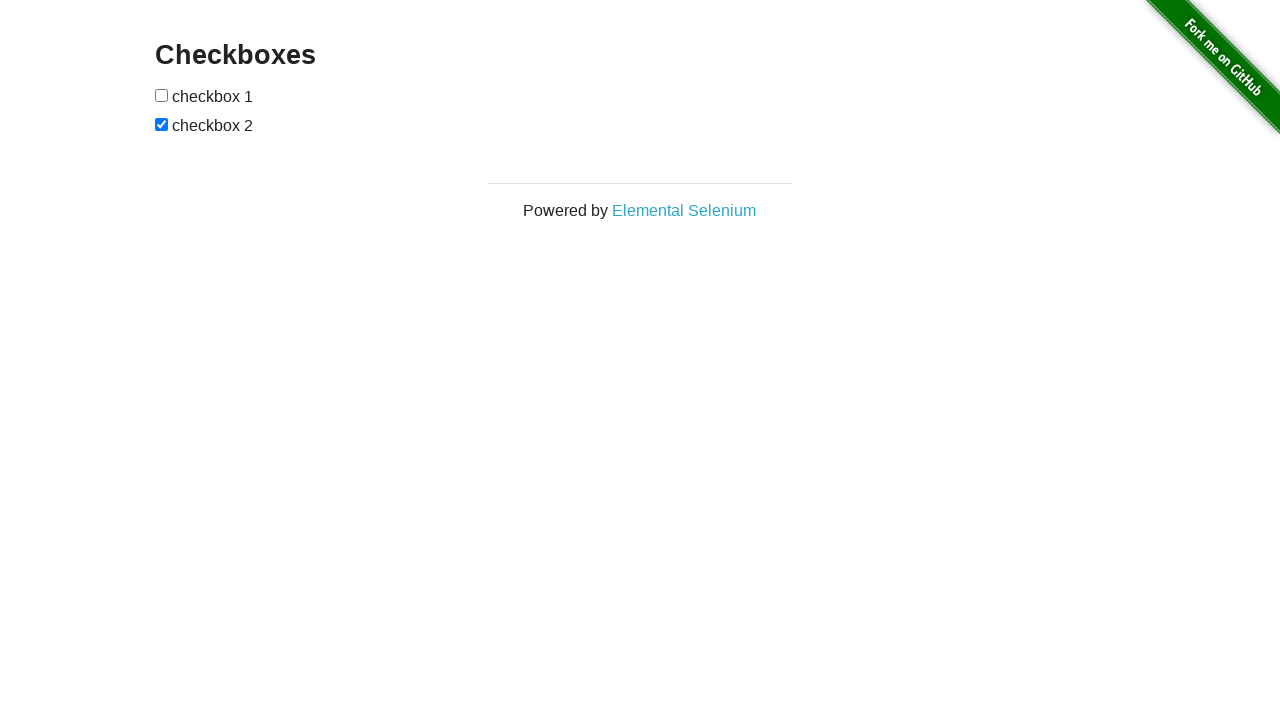

Checkboxes page loaded and heading visible
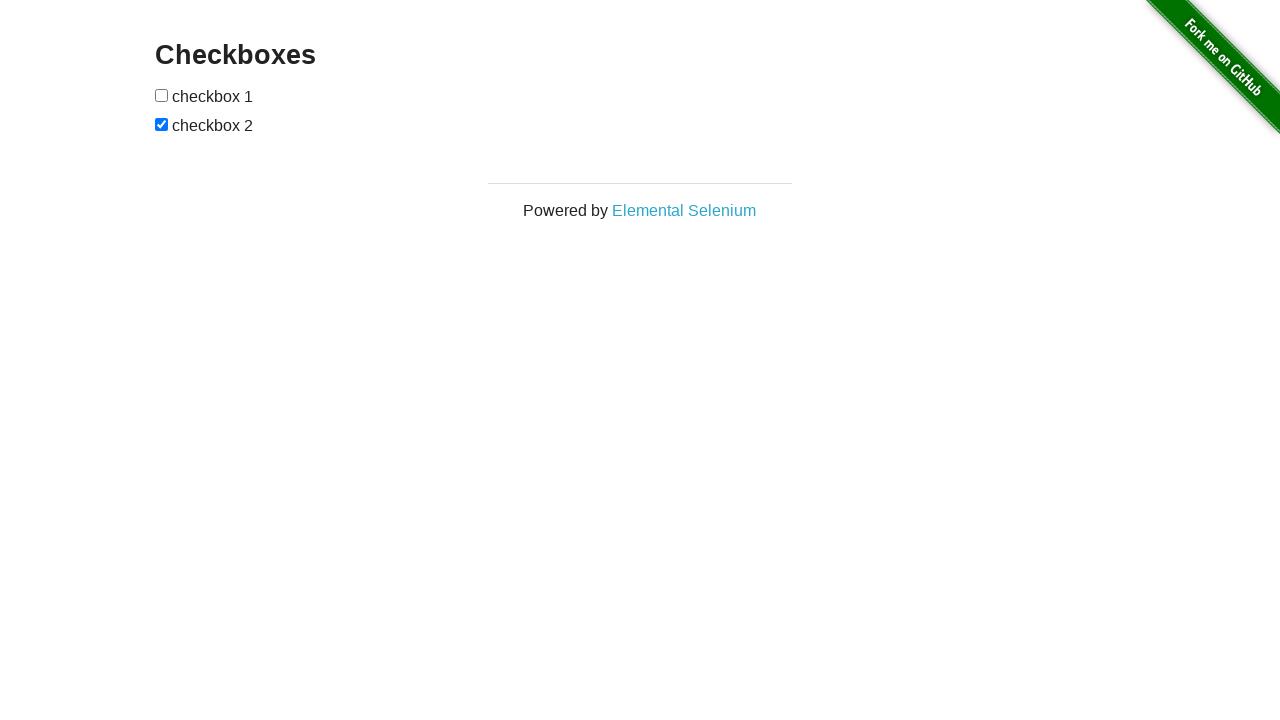

Clicked on the second checkbox to toggle its state at (162, 124) on xpath=//*[@id='checkboxes']/input[2]
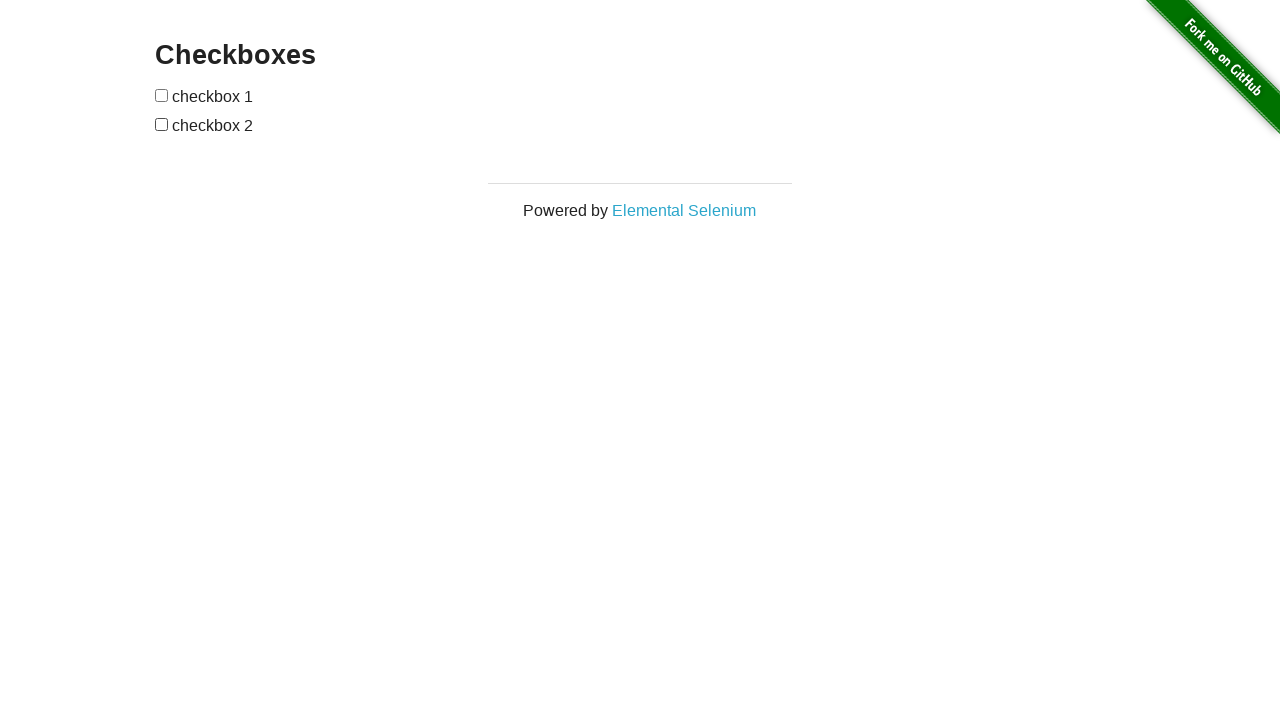

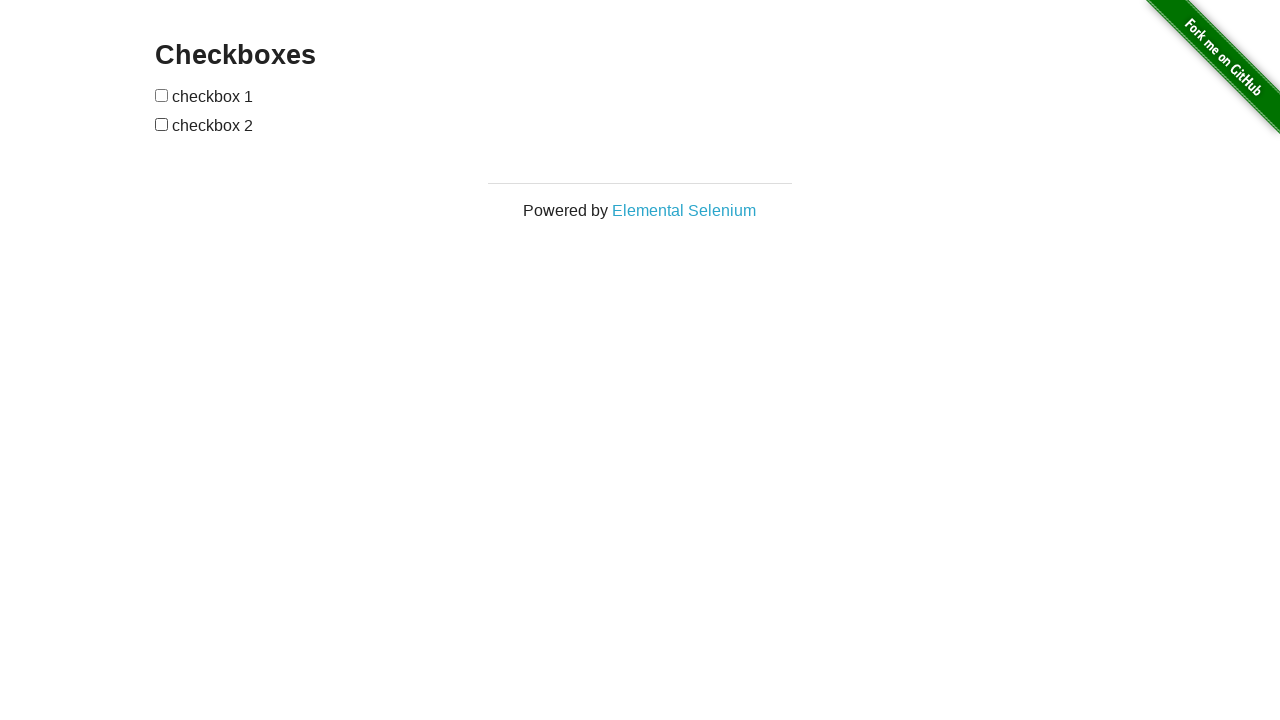